Tests filtering to display only active (uncompleted) todo items

Starting URL: https://demo.playwright.dev/todomvc

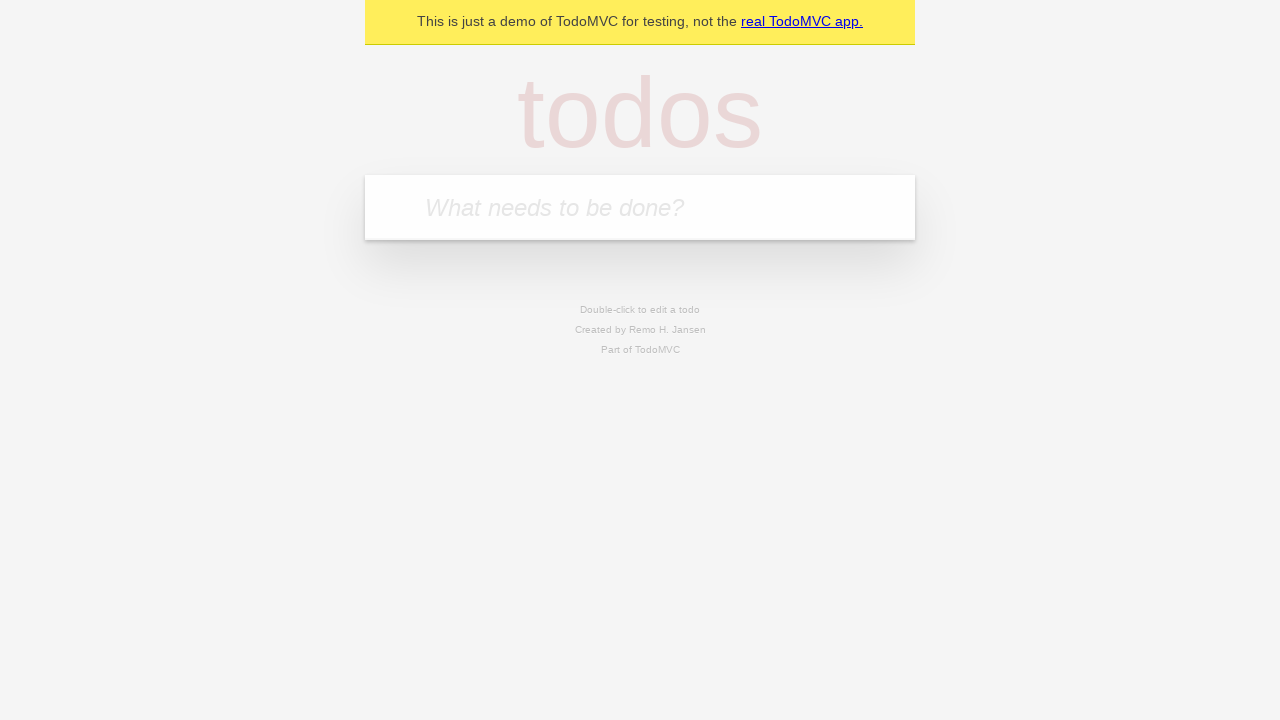

Located the 'What needs to be done?' input field
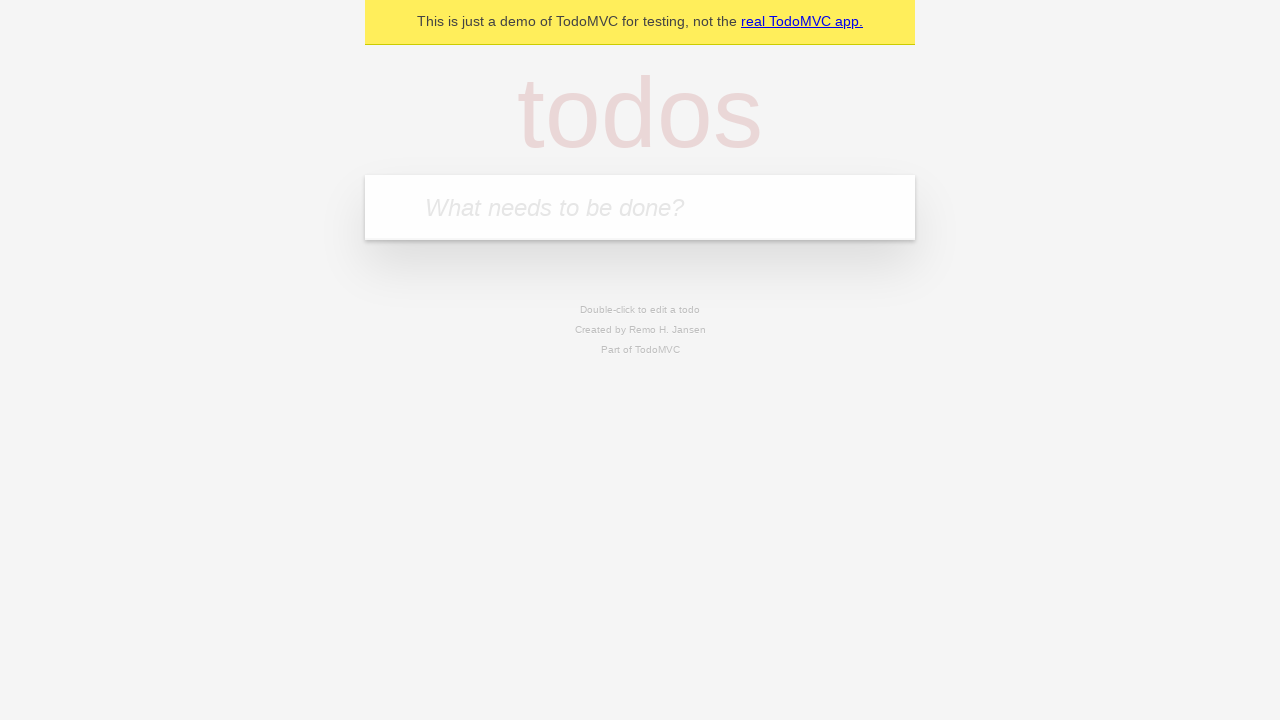

Filled todo input with 'buy some cheese' on internal:attr=[placeholder="What needs to be done?"i]
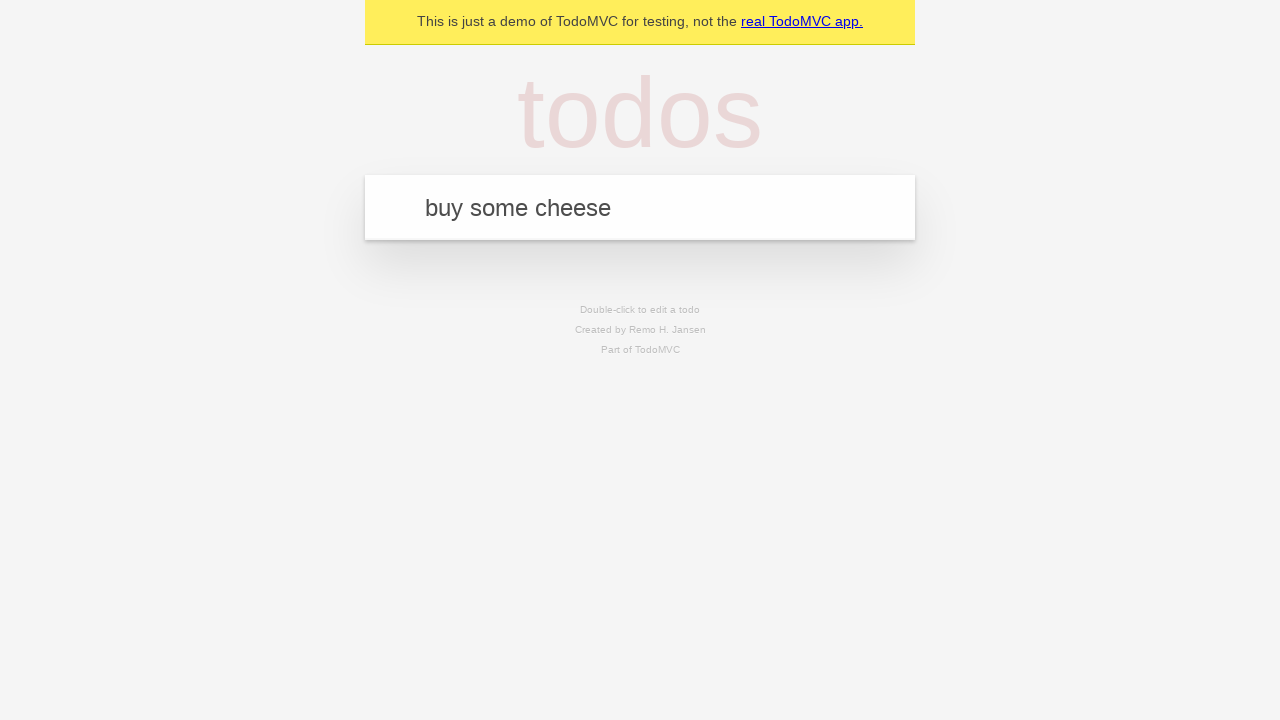

Pressed Enter to create todo 'buy some cheese' on internal:attr=[placeholder="What needs to be done?"i]
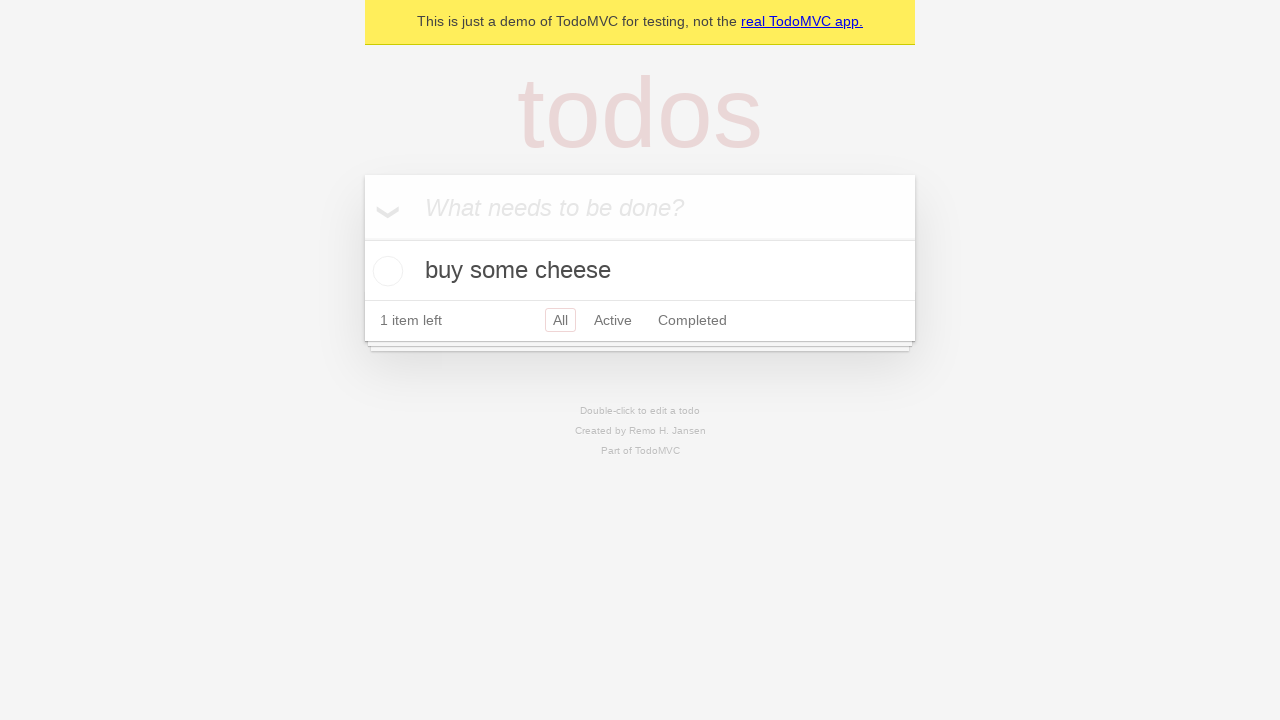

Filled todo input with 'feed the cat' on internal:attr=[placeholder="What needs to be done?"i]
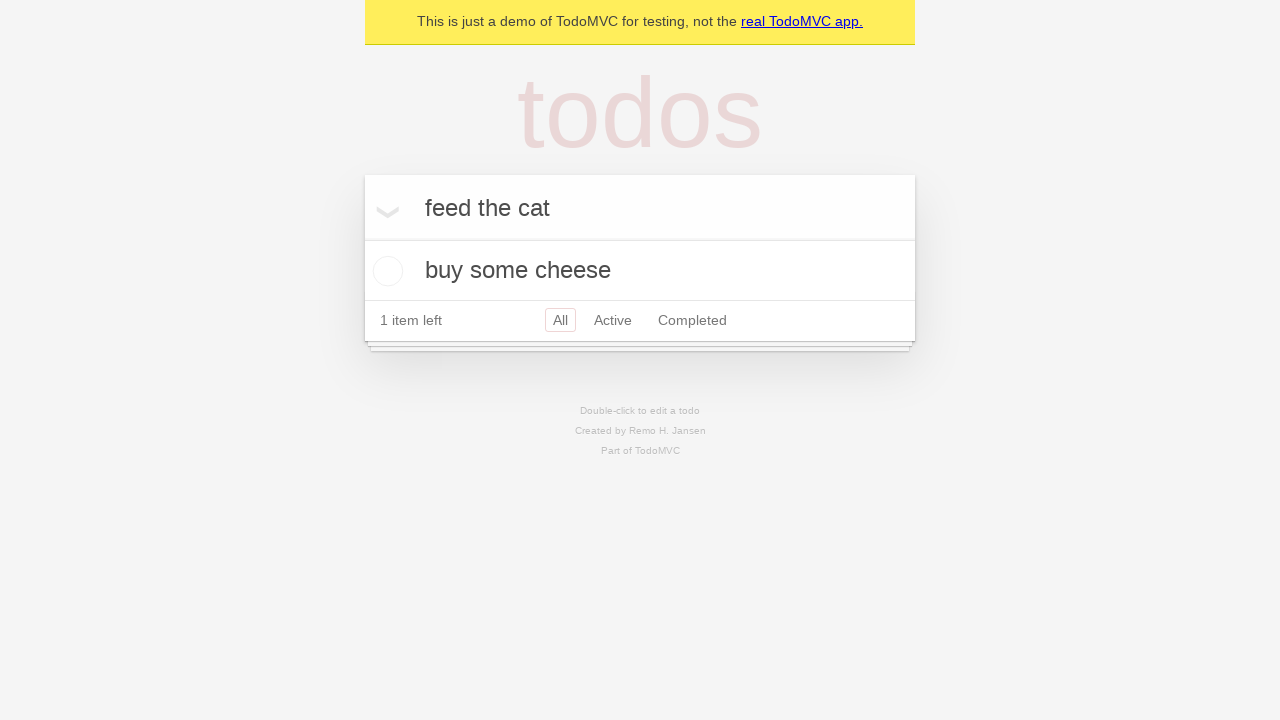

Pressed Enter to create todo 'feed the cat' on internal:attr=[placeholder="What needs to be done?"i]
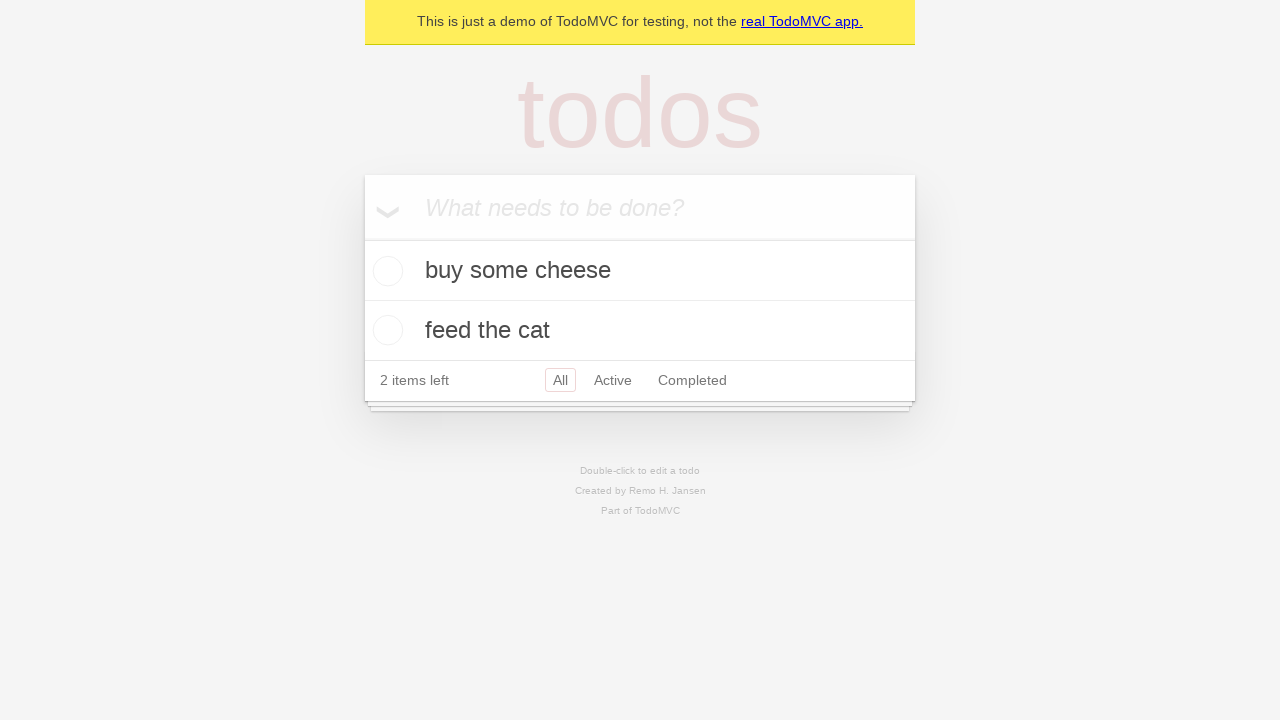

Filled todo input with 'book a doctors appointment' on internal:attr=[placeholder="What needs to be done?"i]
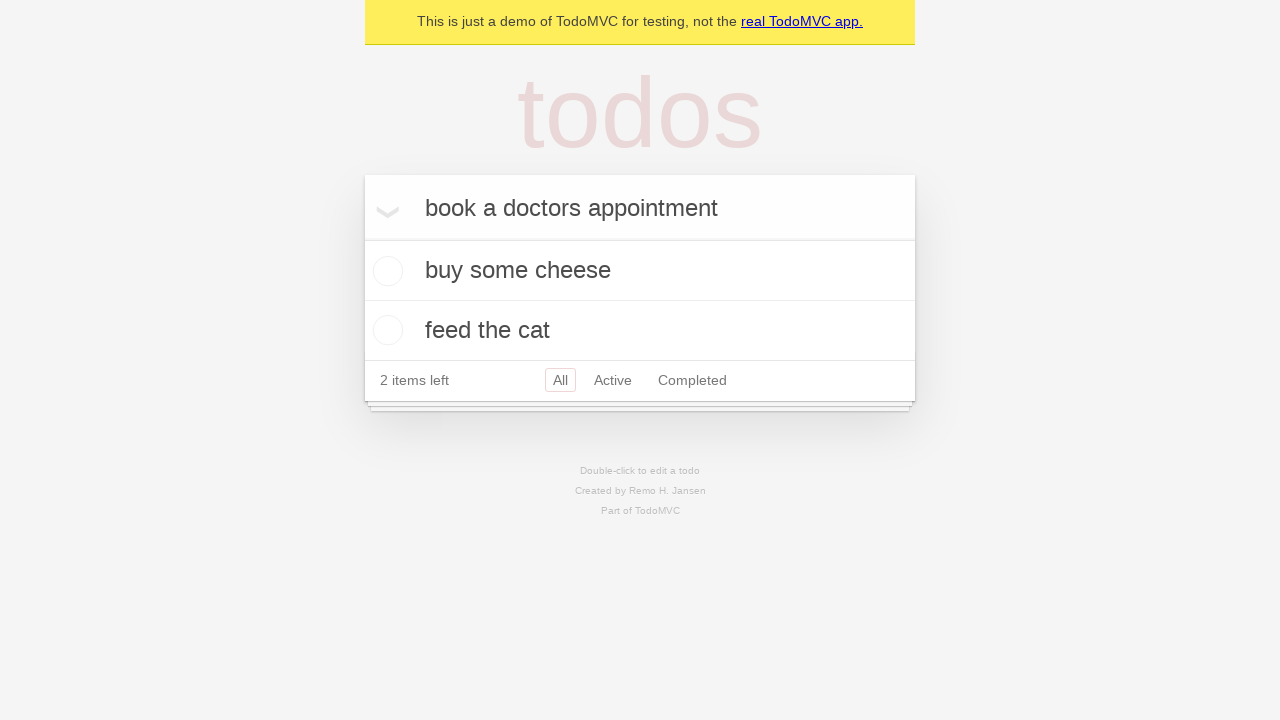

Pressed Enter to create todo 'book a doctors appointment' on internal:attr=[placeholder="What needs to be done?"i]
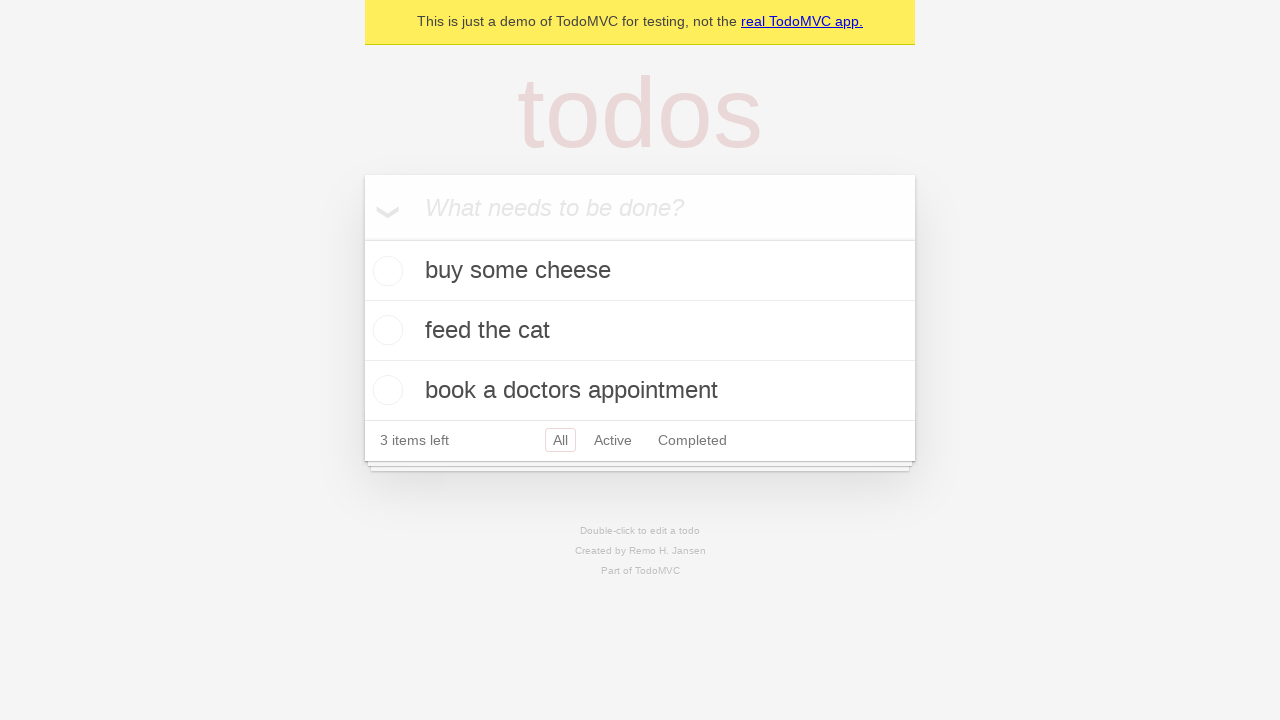

Checked the second todo item to mark it as completed at (385, 330) on internal:testid=[data-testid="todo-item"s] >> nth=1 >> internal:role=checkbox
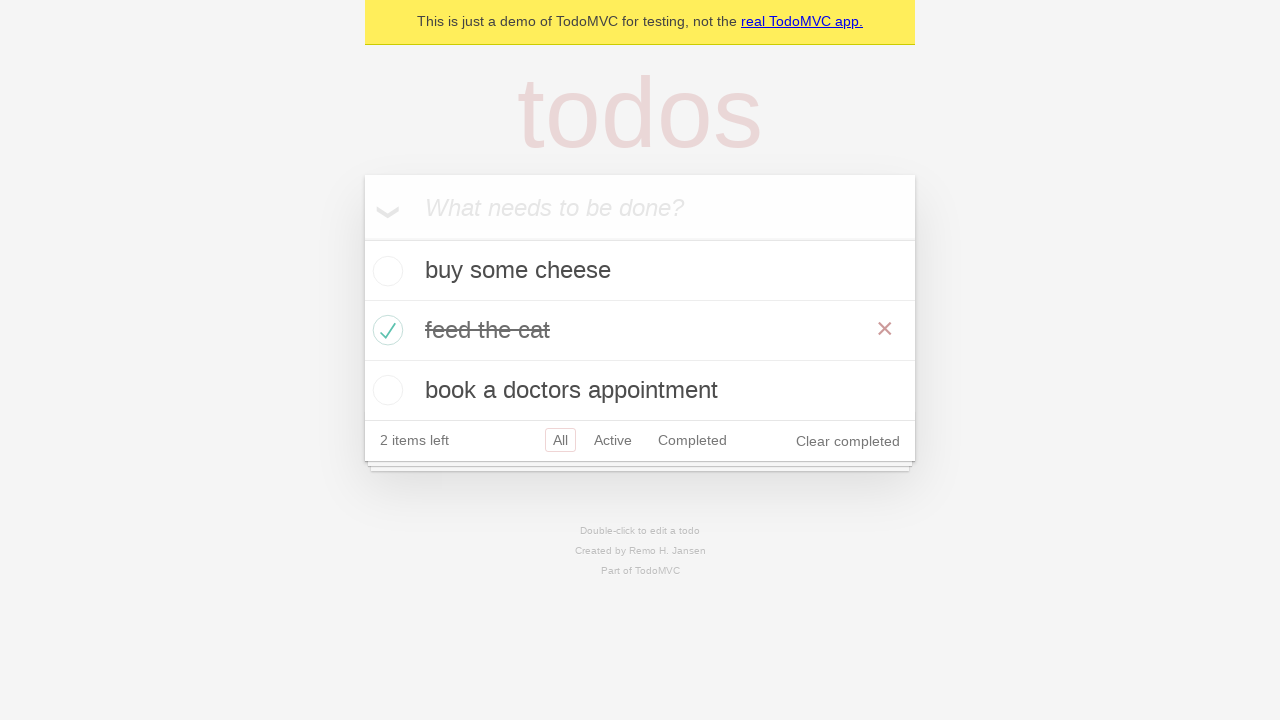

Clicked the 'Active' filter to display only uncompleted items at (613, 440) on internal:role=link[name="Active"i]
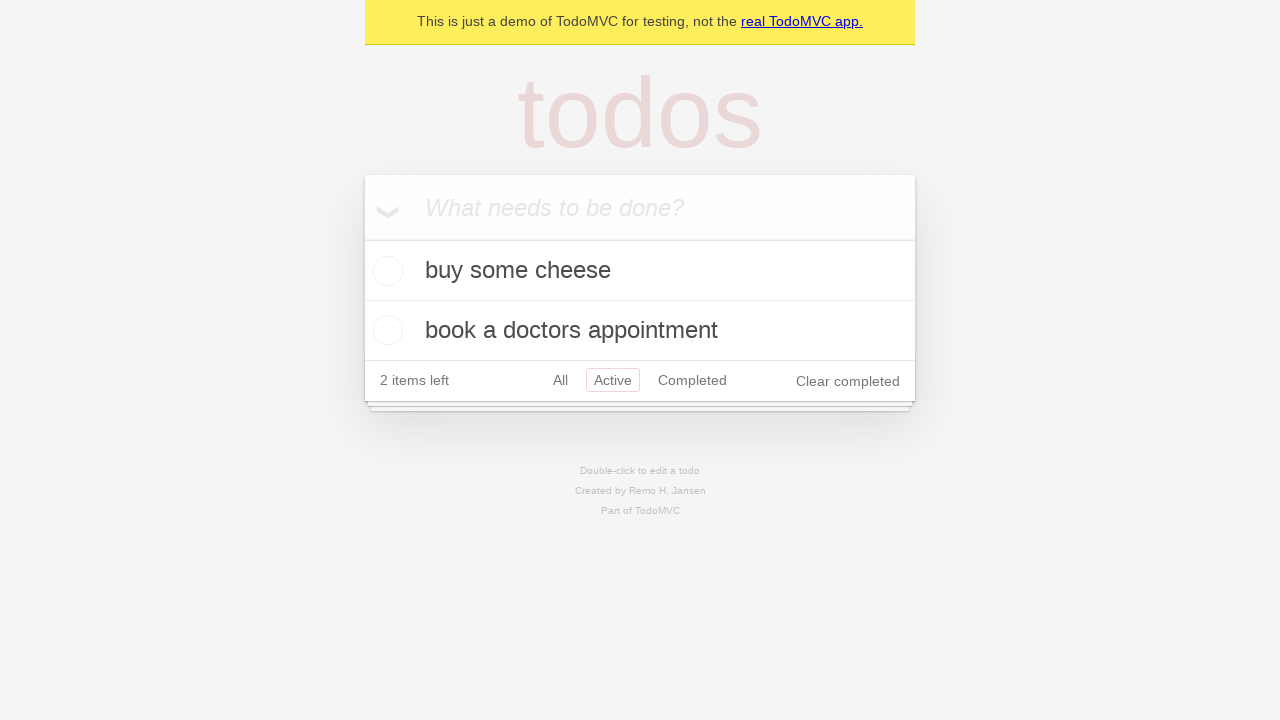

Verified that exactly 2 active (uncompleted) todo items are displayed
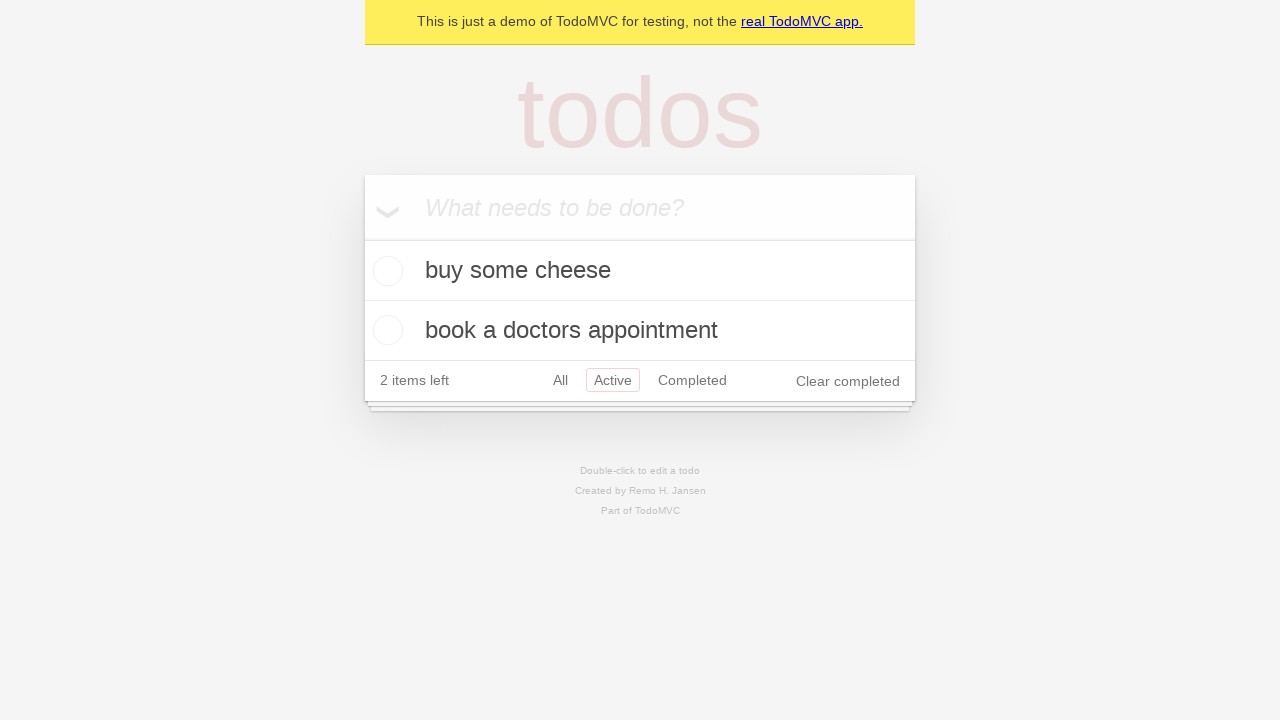

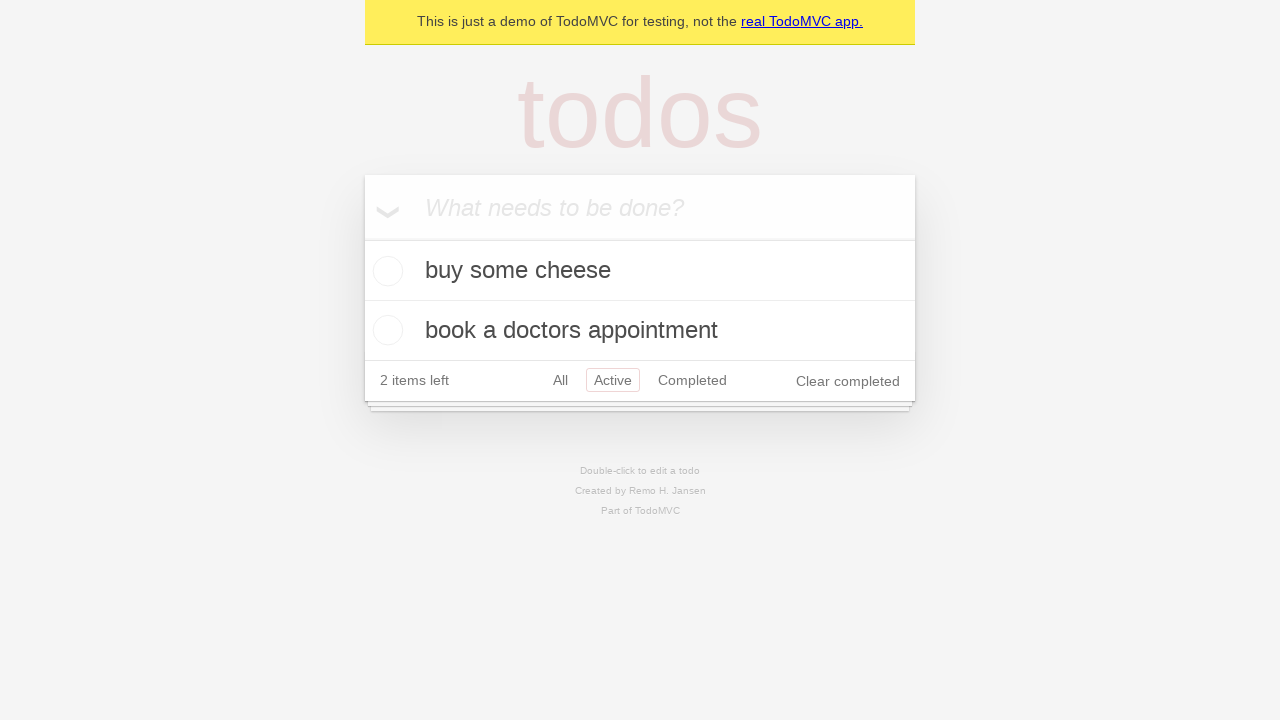